Tests HID (Human Interface Device) permission behavior with default/ask settings by navigating to a permission test site and clicking the HID button

Starting URL: https://permission.site/

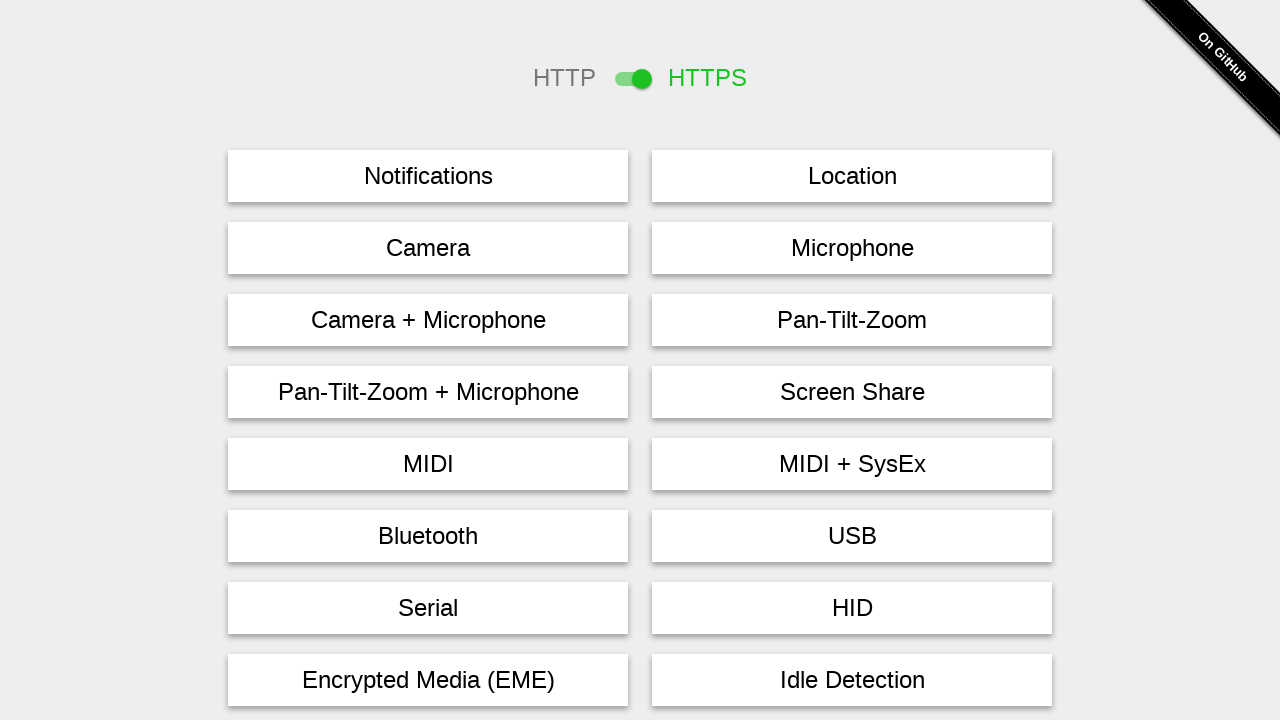

Clicked HID button to trigger permission request at (852, 608) on #hid
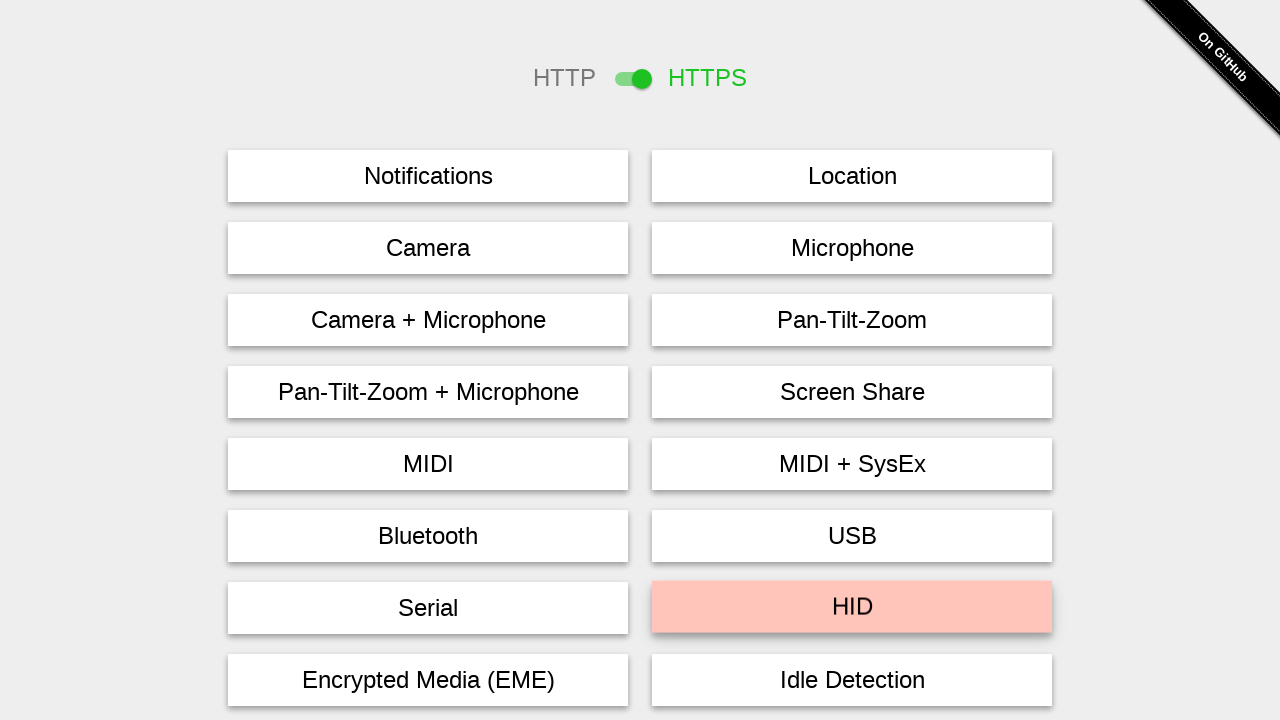

Waited 2 seconds for HID permission dialog to appear
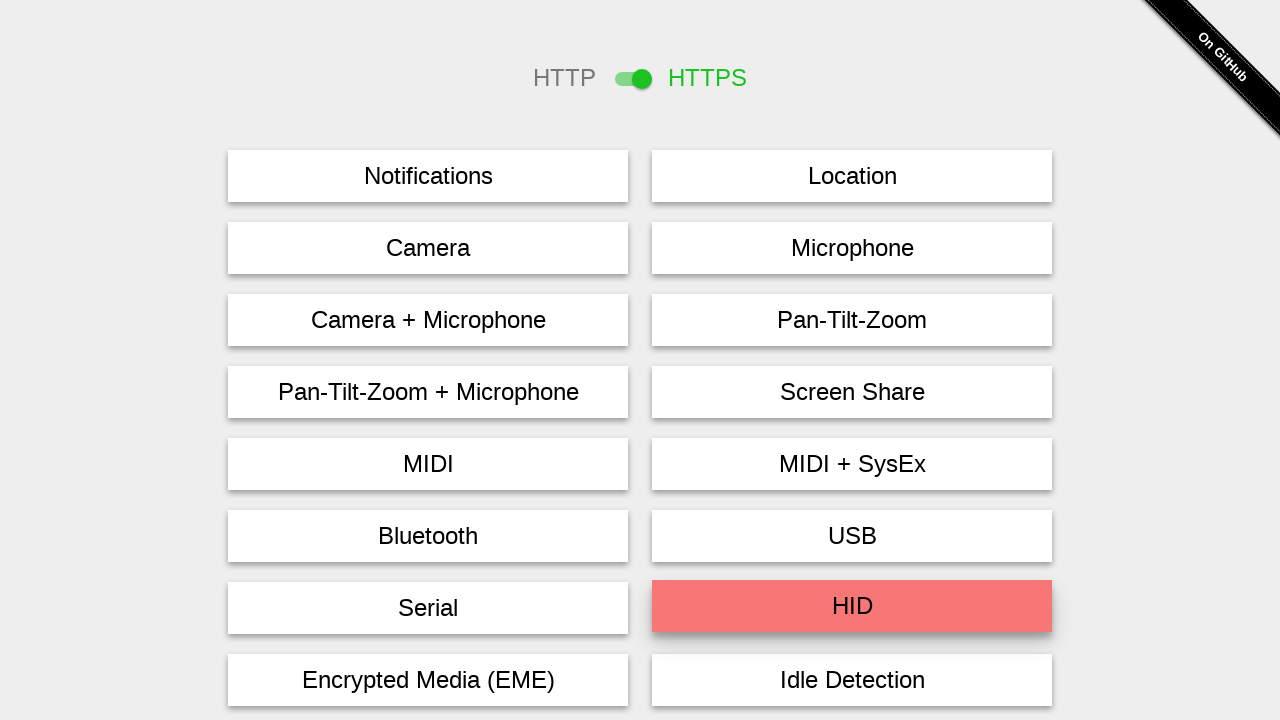

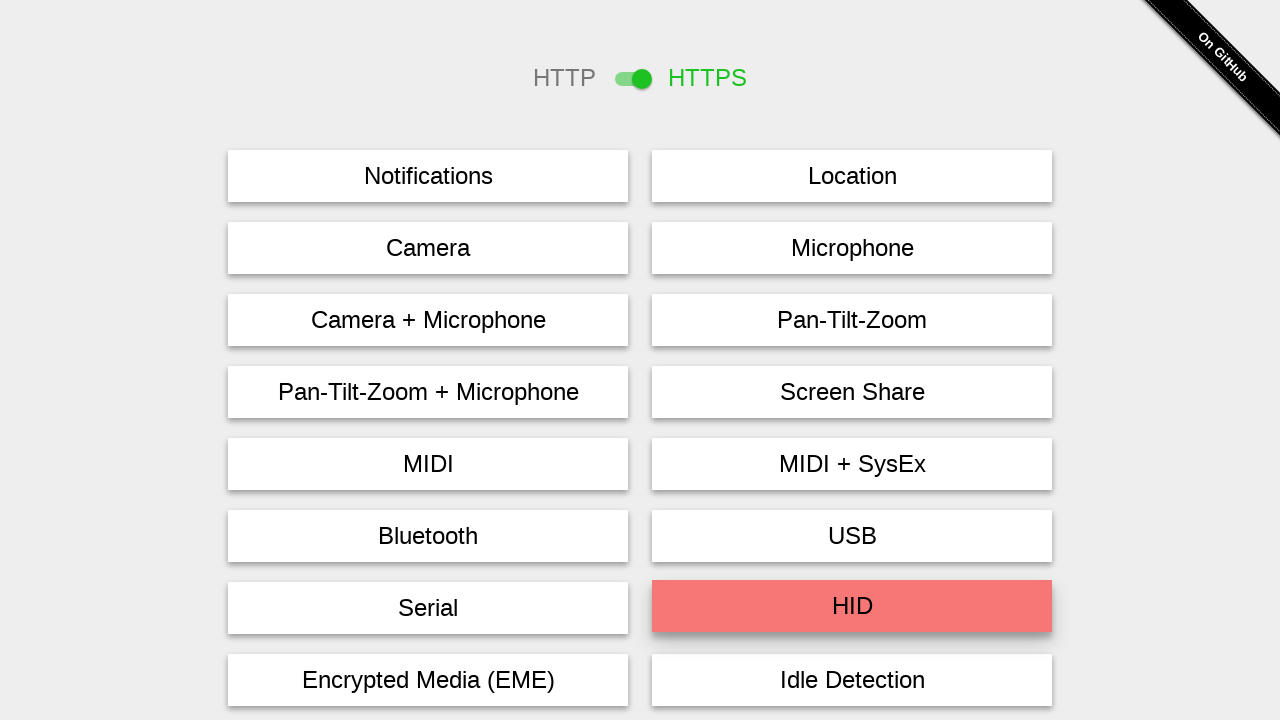